Tests the Add/Remove Elements page by clicking the "Add Element" button 5 times and verifying that 5 Delete buttons appear

Starting URL: https://the-internet.herokuapp.com/

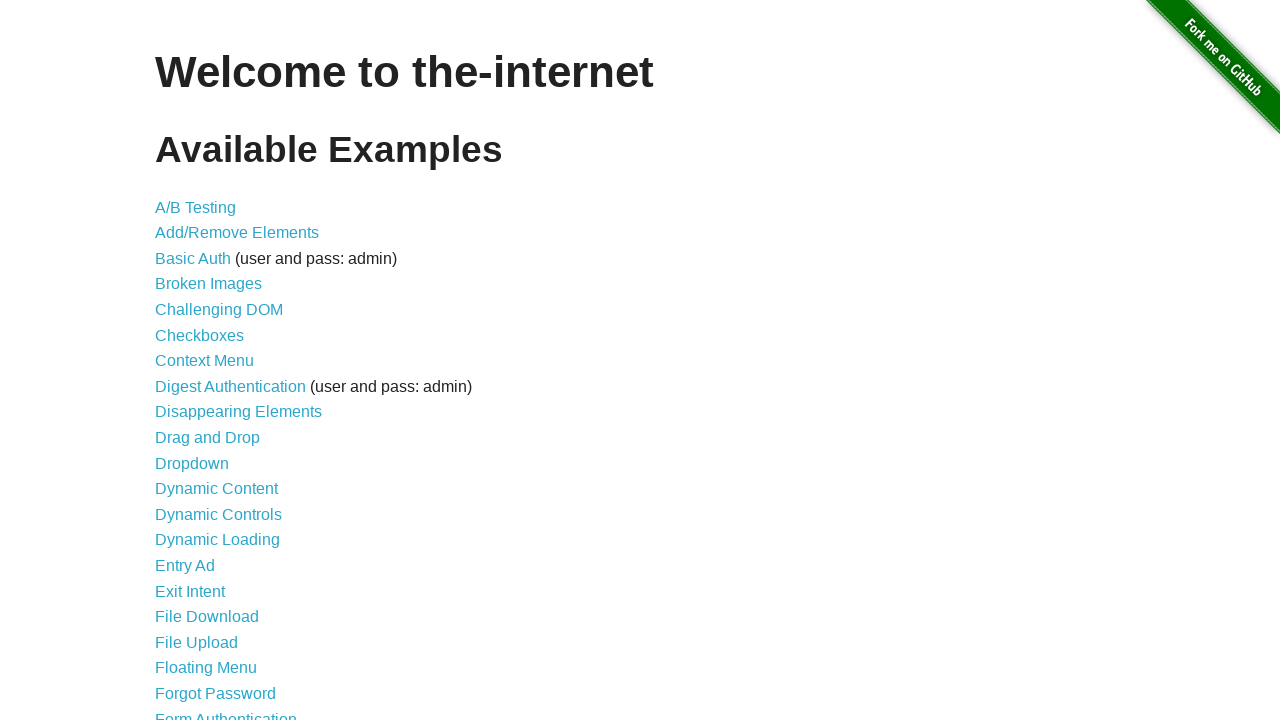

Welcome heading is visible
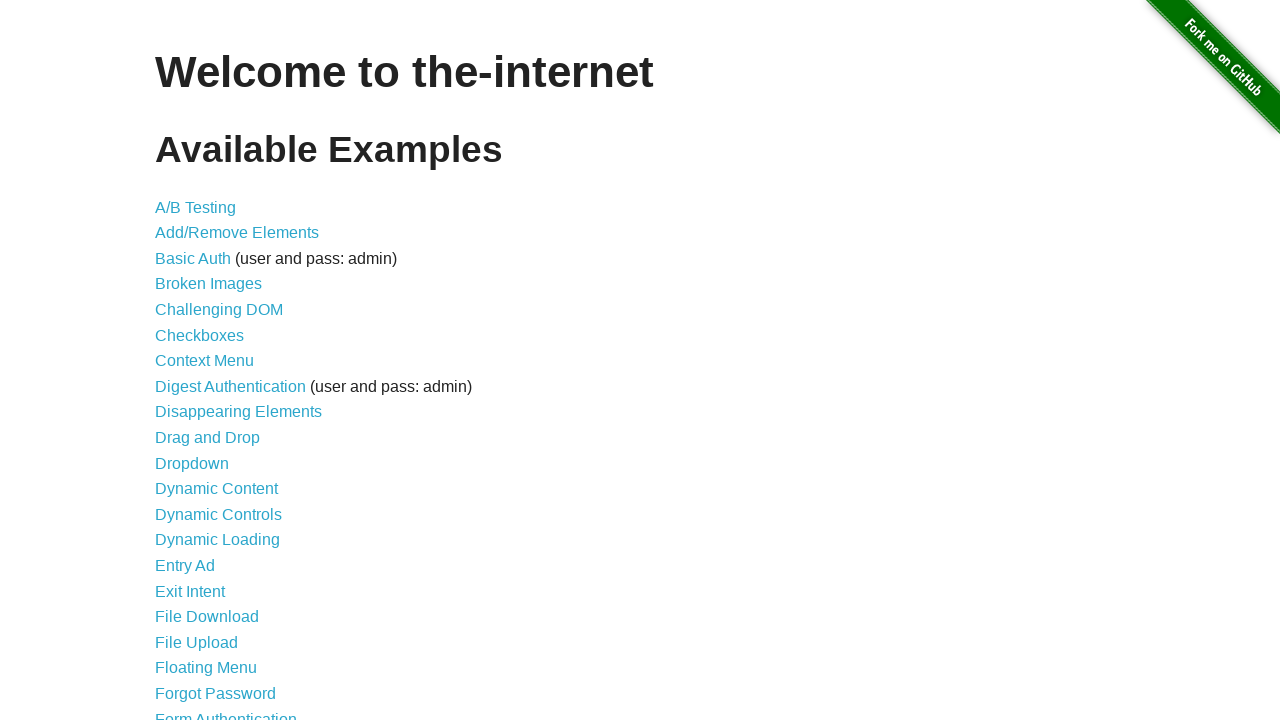

Clicked on Add/Remove Elements link at (237, 233) on role=link[name='Add/Remove Elements']
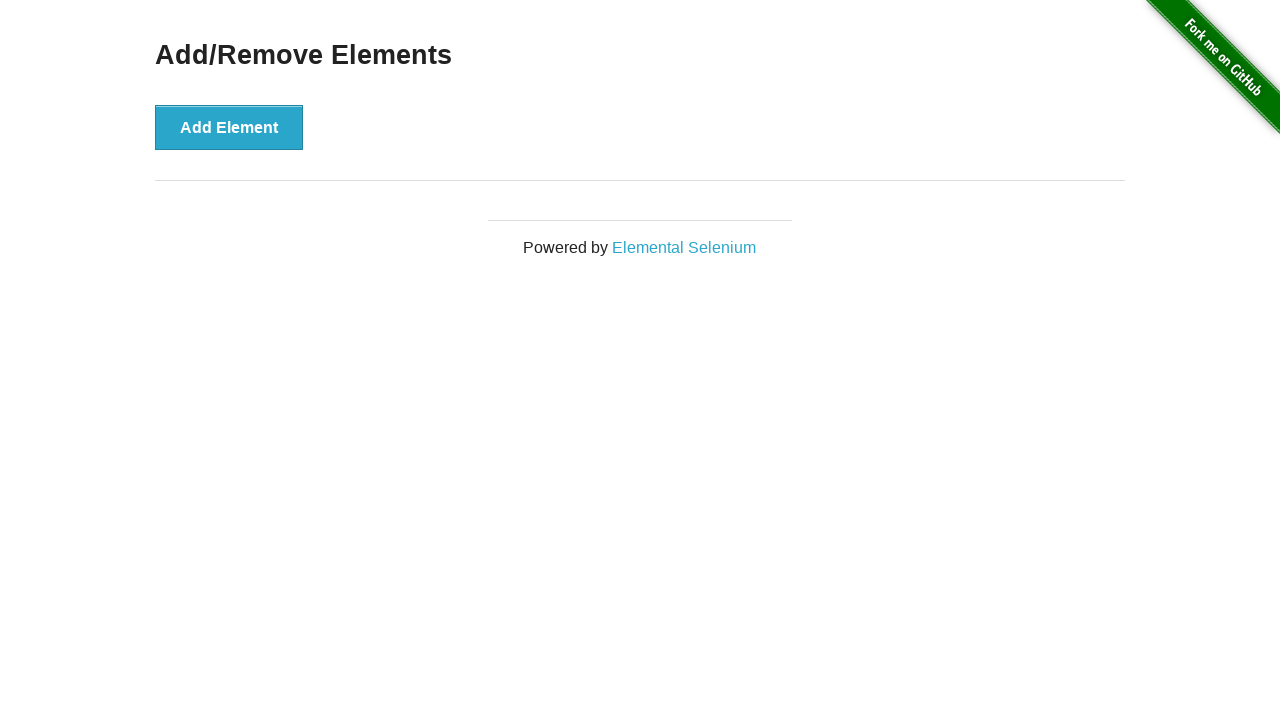

Add/Remove Elements heading is visible
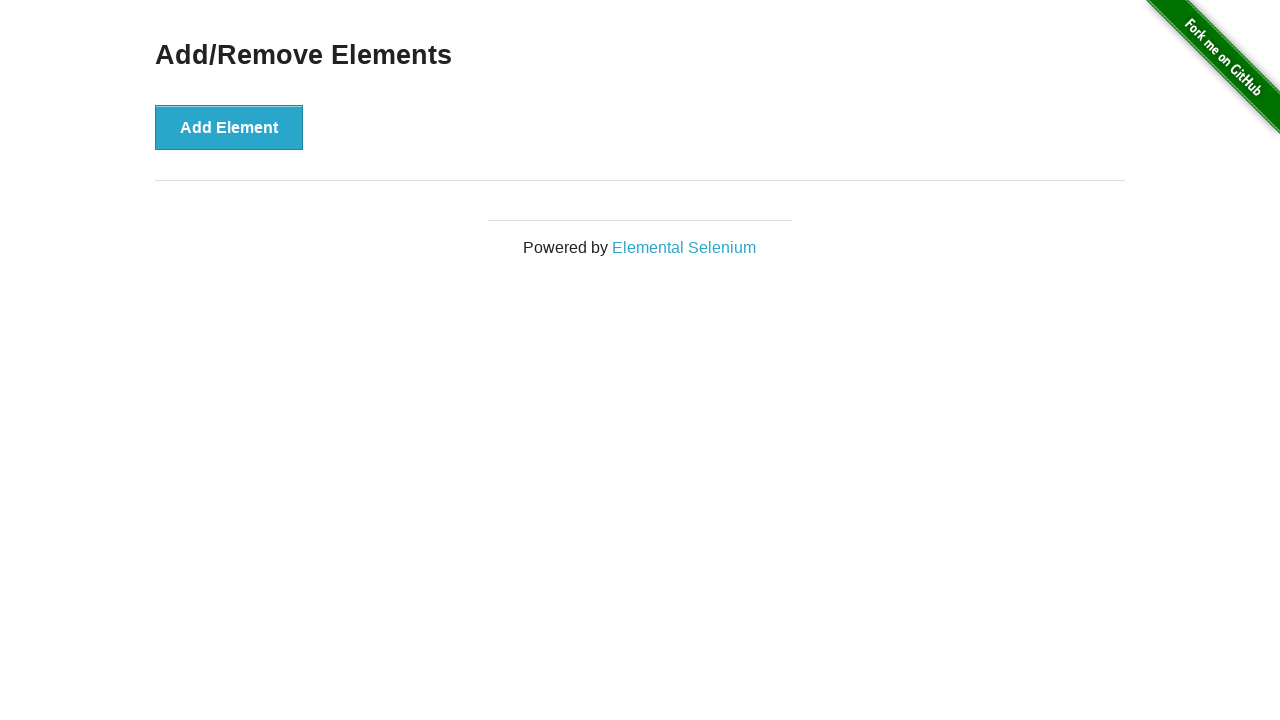

Clicked Add Element button (click 1 of 5) at (229, 127) on role=button[name='Add Element']
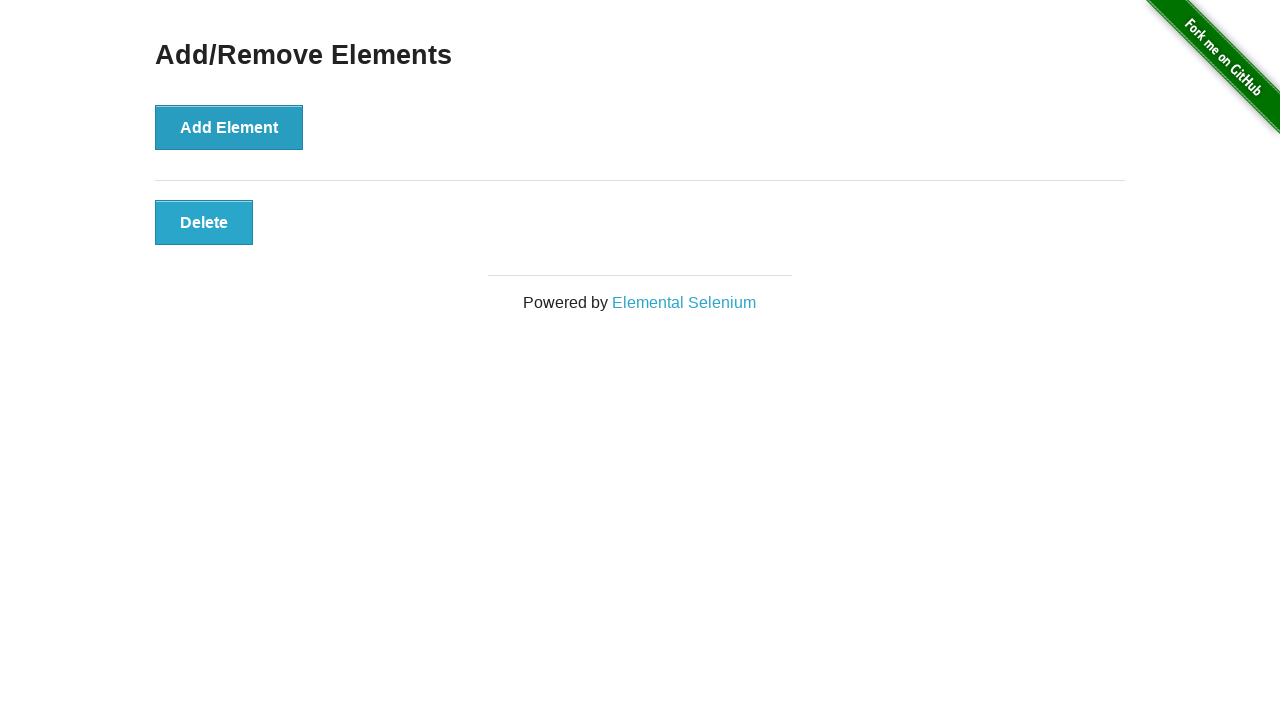

Clicked Add Element button (click 2 of 5) at (229, 127) on role=button[name='Add Element']
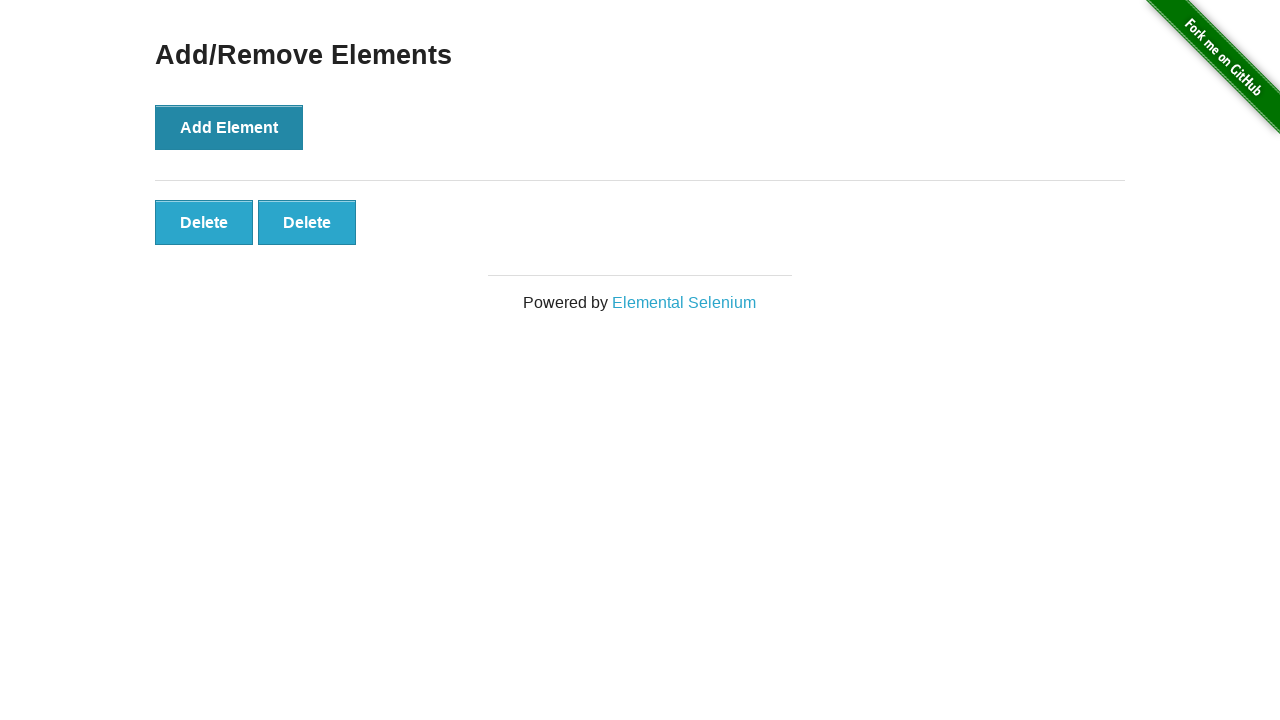

Clicked Add Element button (click 3 of 5) at (229, 127) on role=button[name='Add Element']
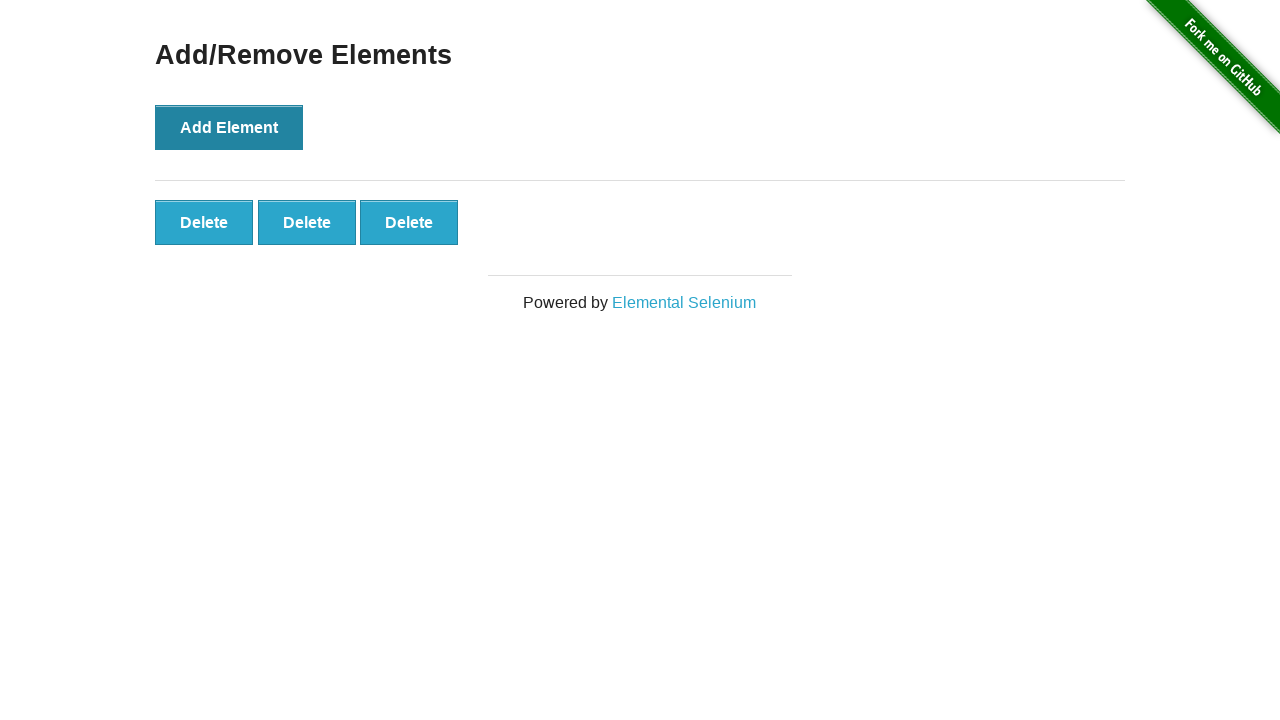

Clicked Add Element button (click 4 of 5) at (229, 127) on role=button[name='Add Element']
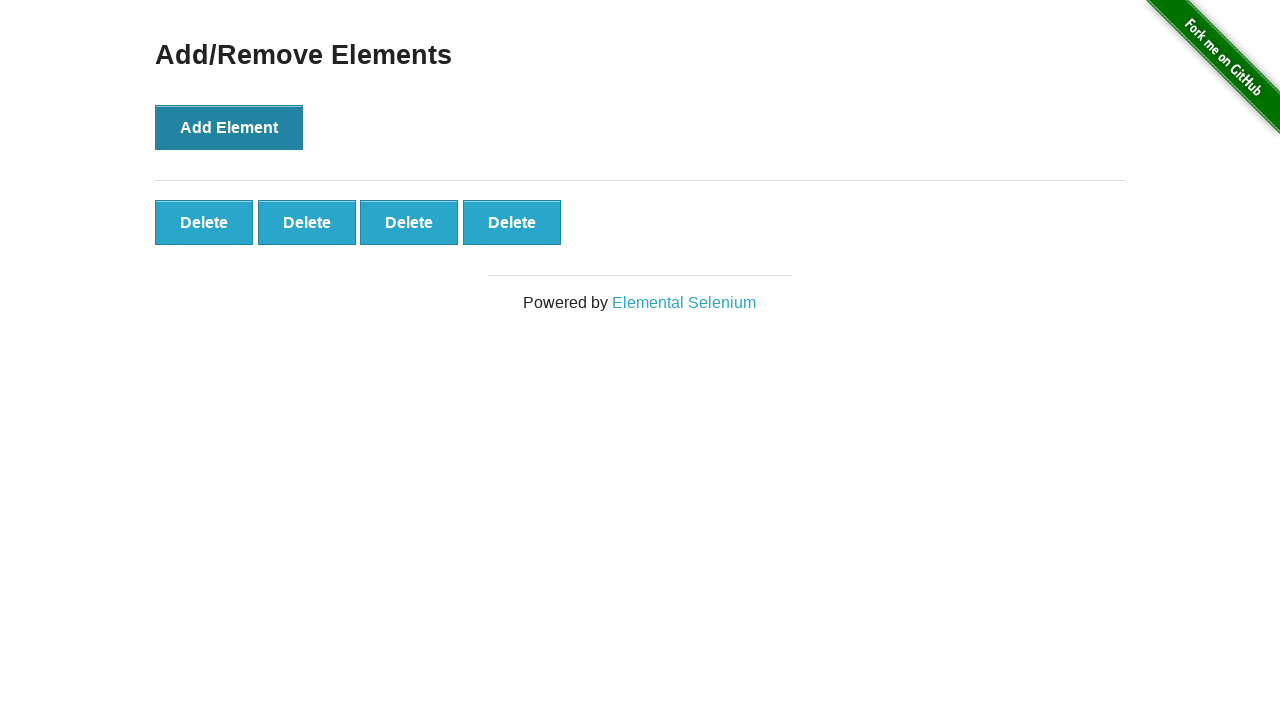

Clicked Add Element button (click 5 of 5) at (229, 127) on role=button[name='Add Element']
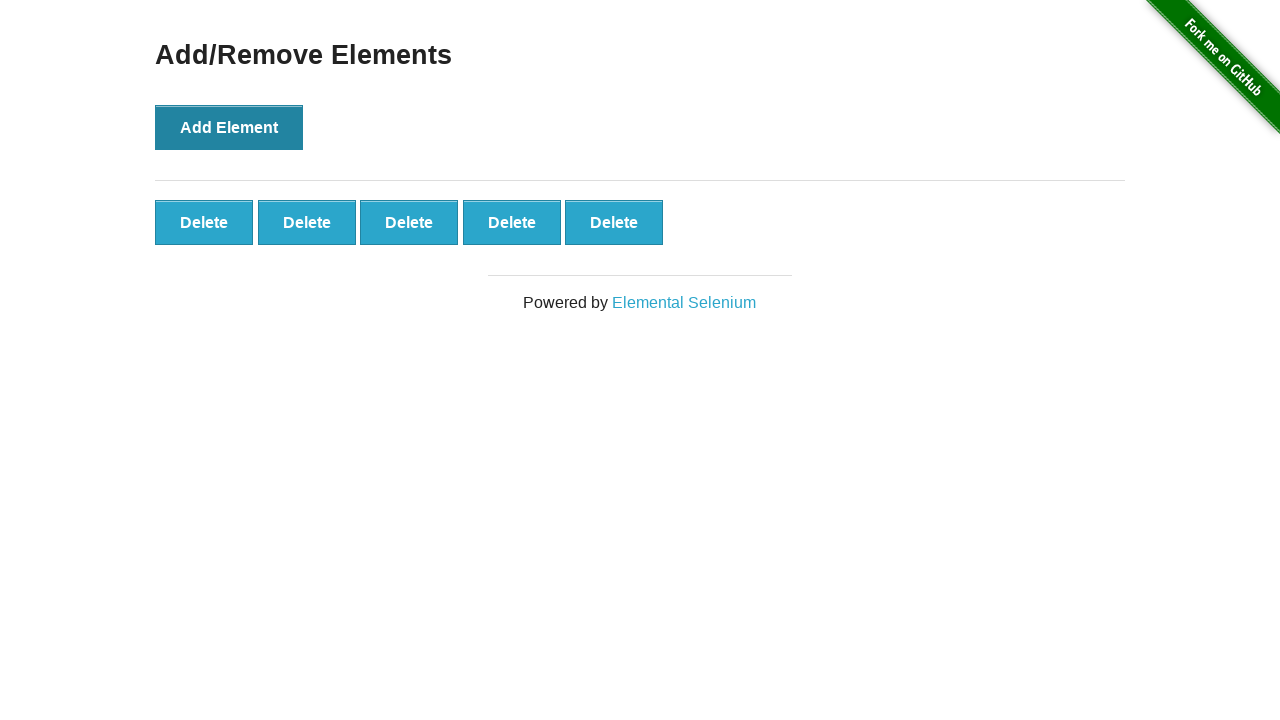

Delete button 1 is visible
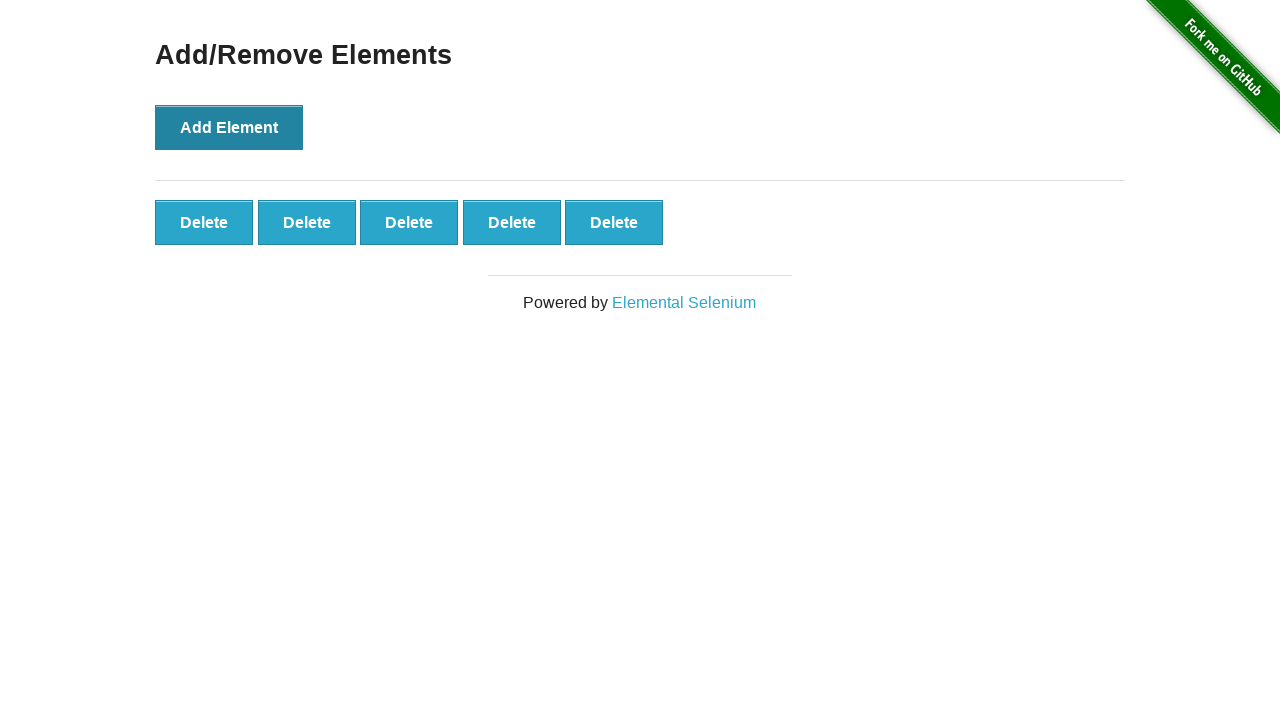

Delete button 2 is visible
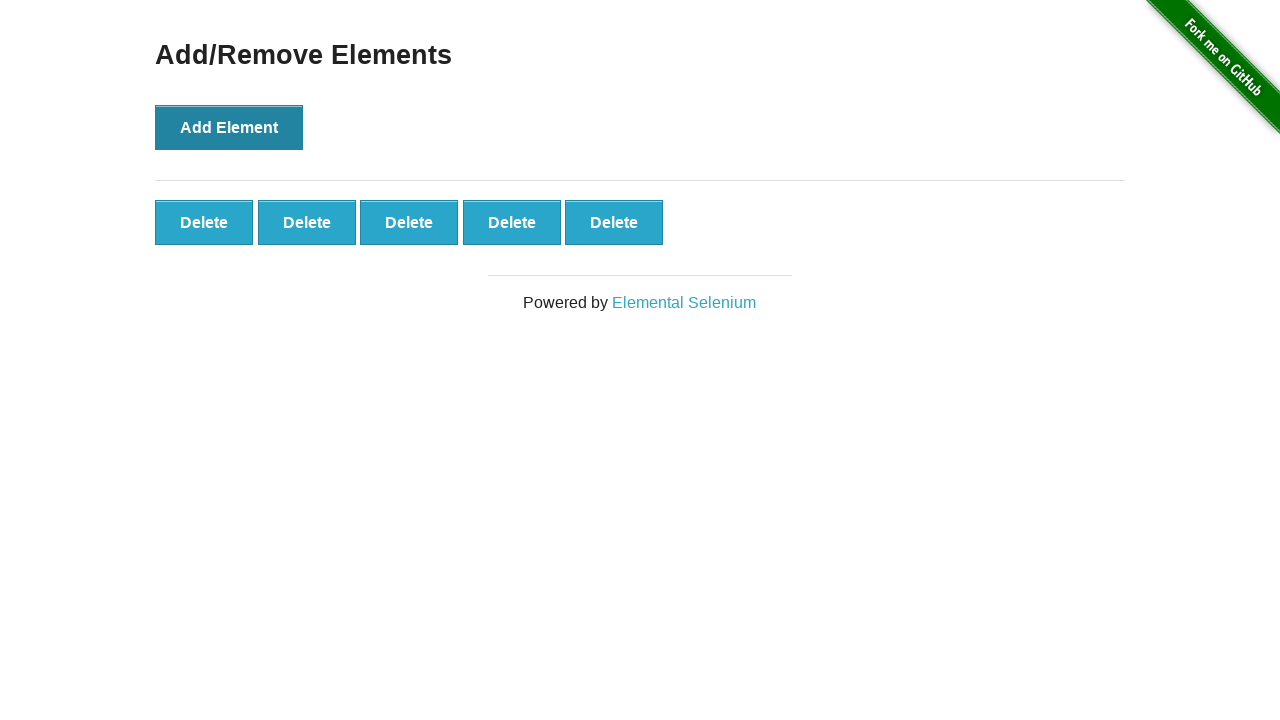

Delete button 3 is visible
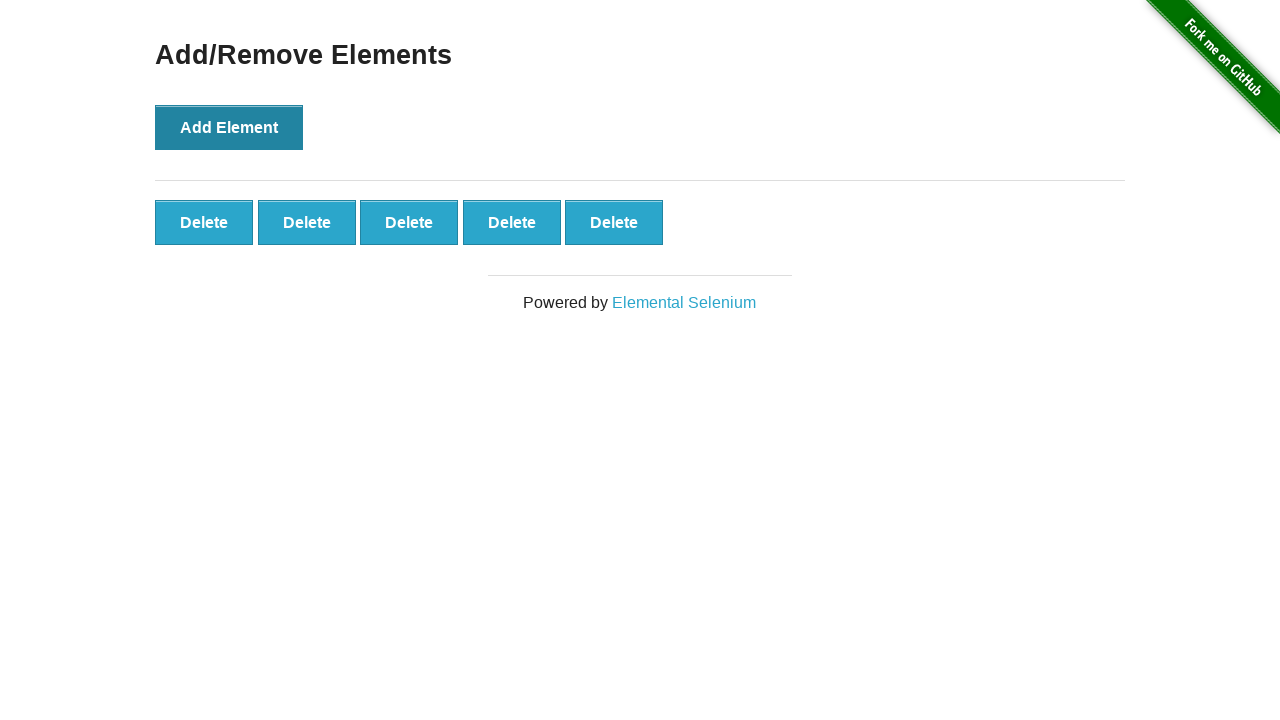

Delete button 4 is visible
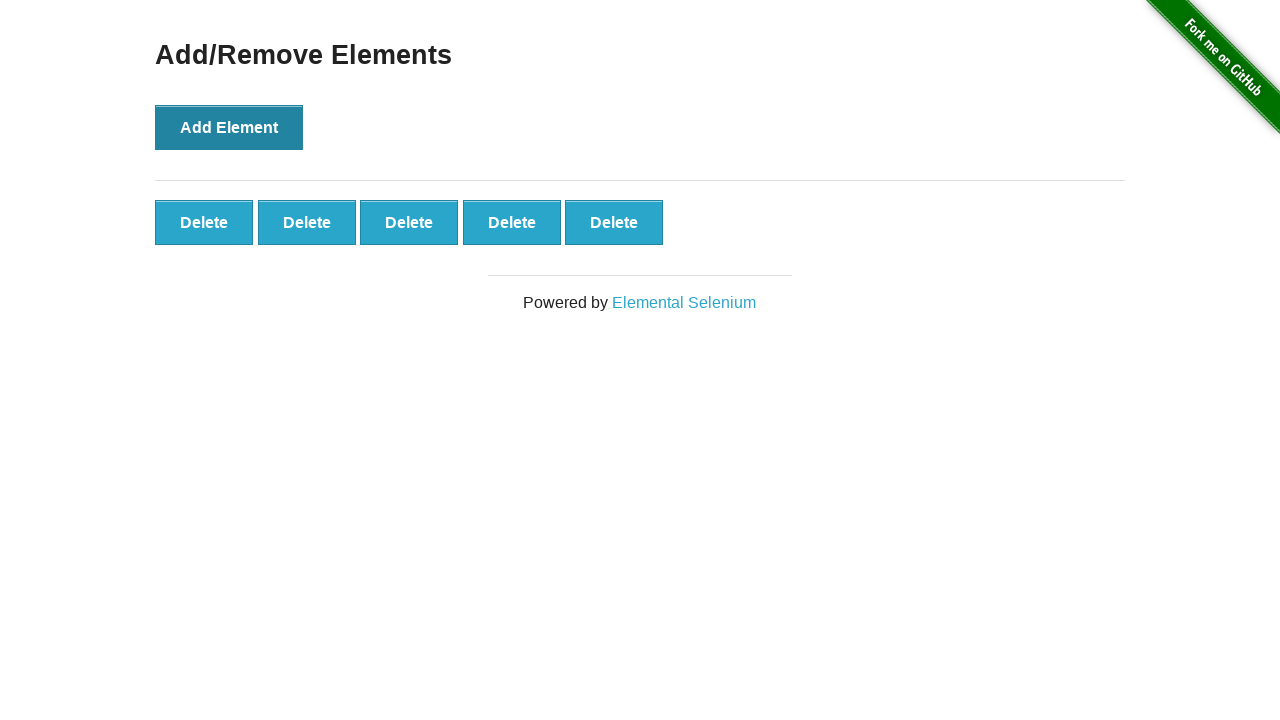

Delete button 5 is visible
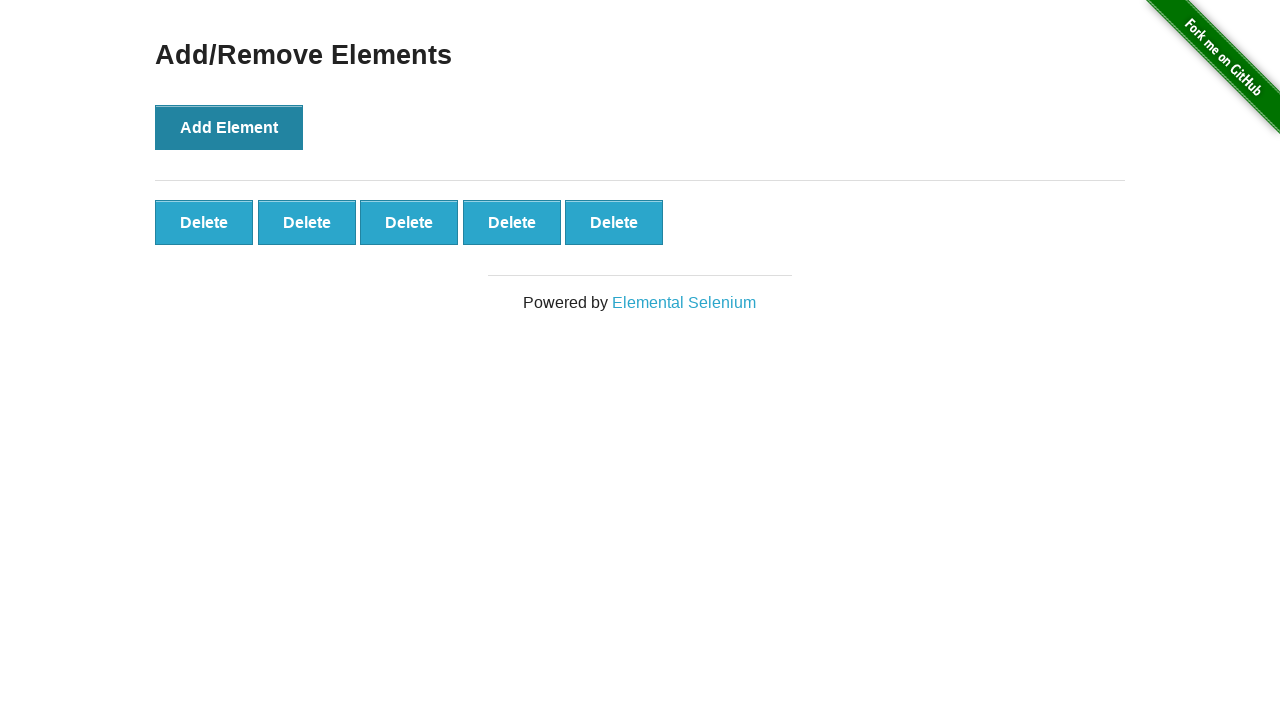

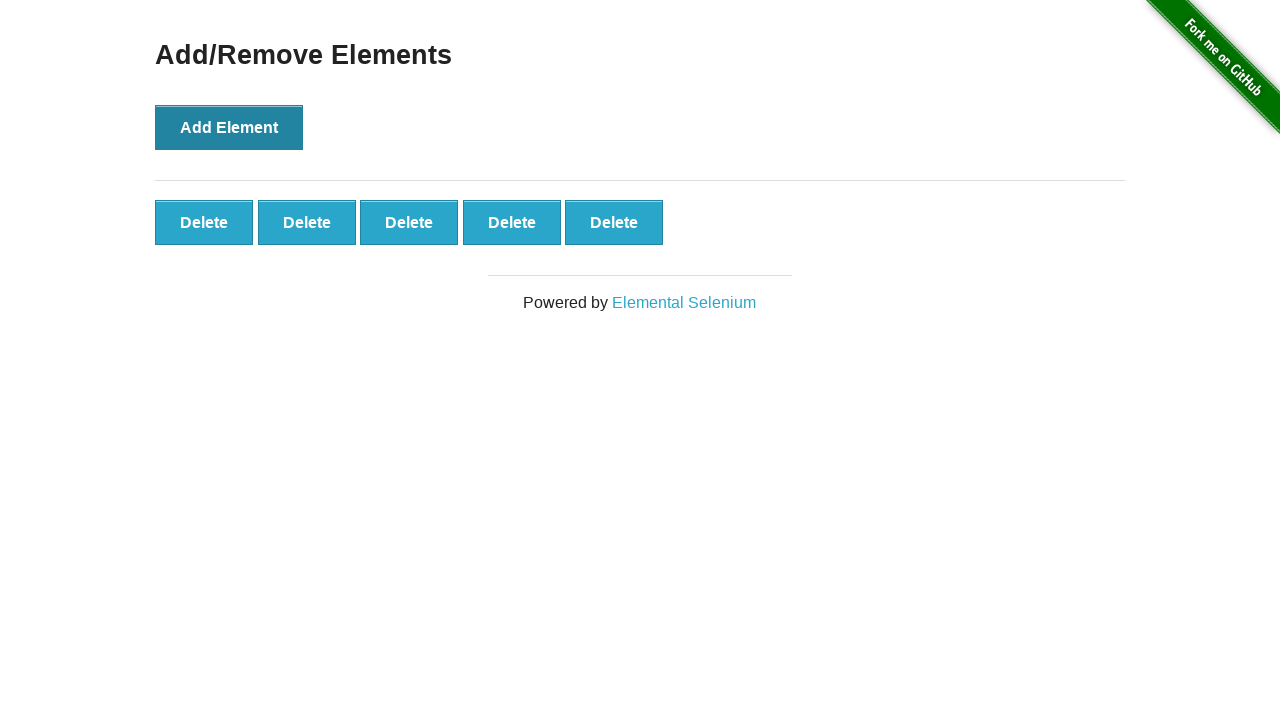